Tests triangle classification by entering three equal sides (2, 2, 2) and verifying the result is "Equilateral"

Starting URL: https://testpages.eviltester.com/styled/apps/triangle/triangle001.html

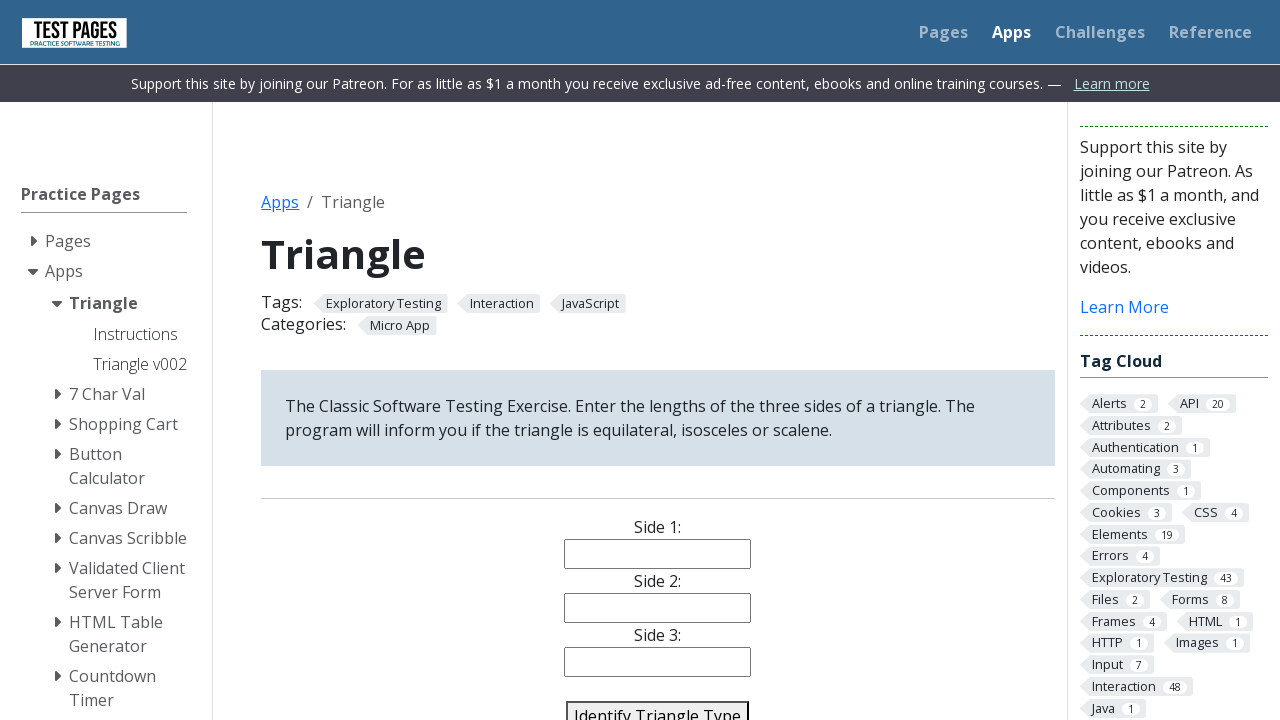

Filled side 1 field with value '2' on #side1
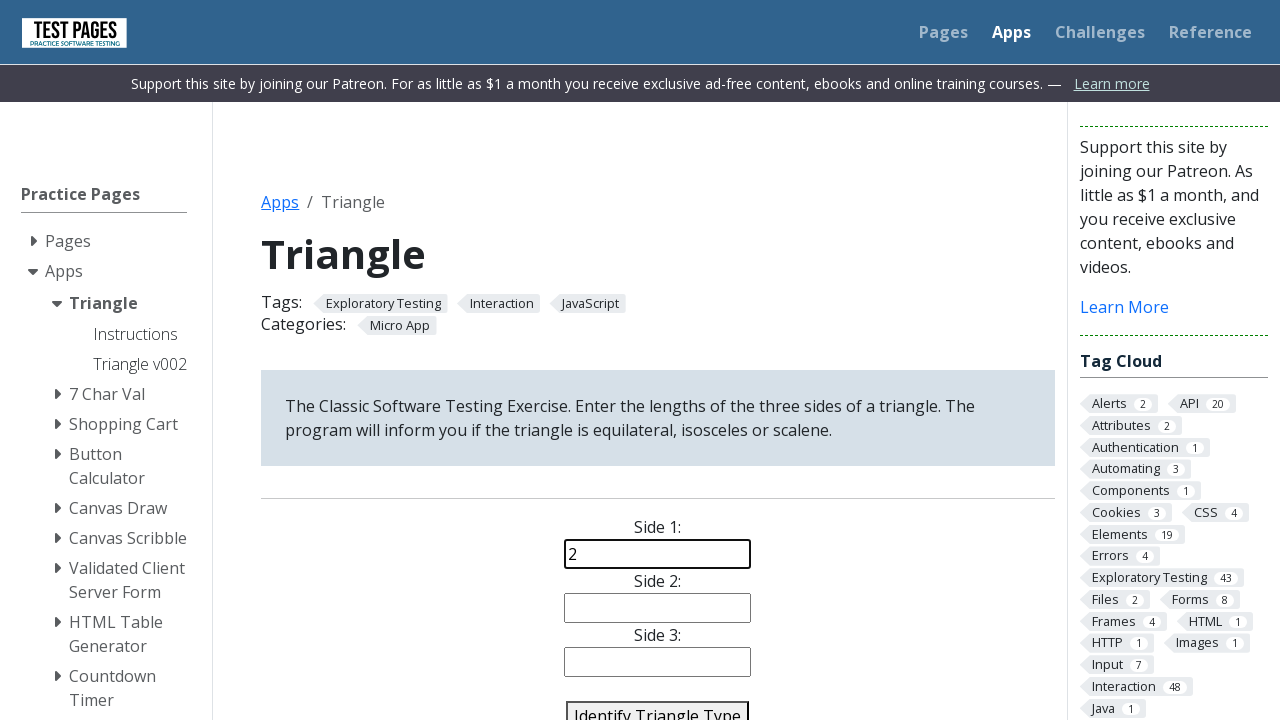

Filled side 2 field with value '2' on #side2
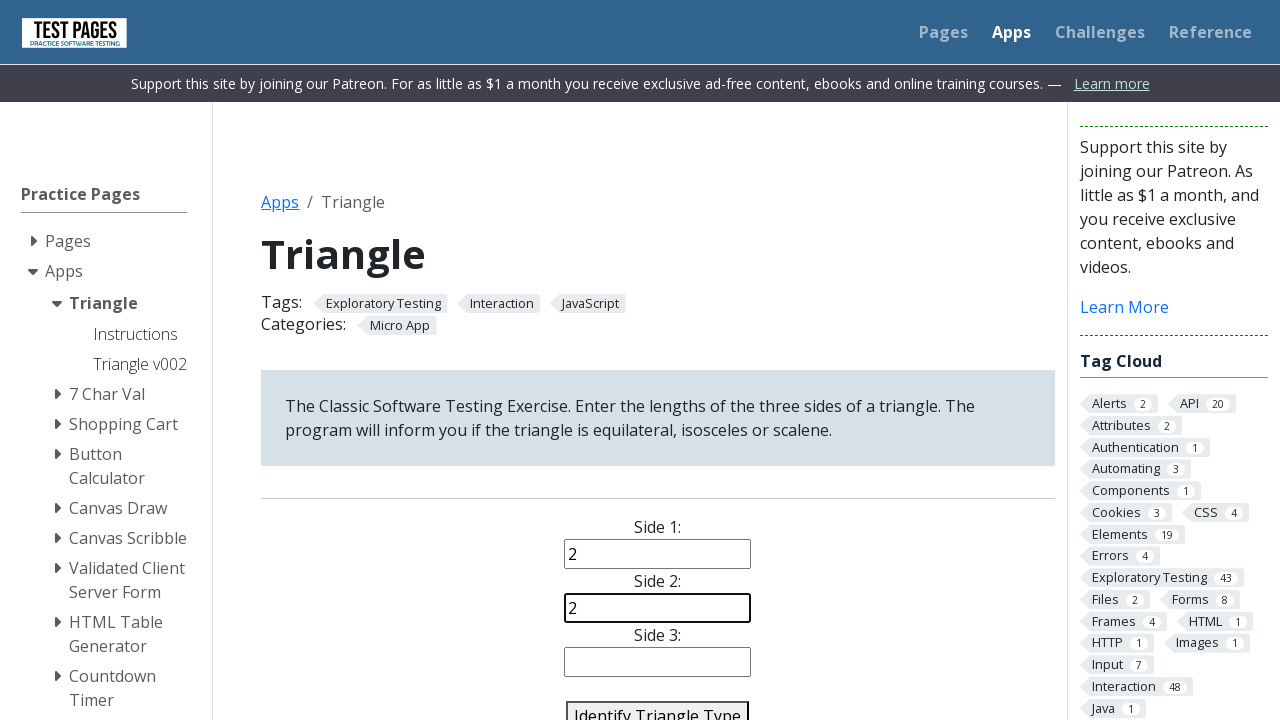

Filled side 3 field with value '2' on #side3
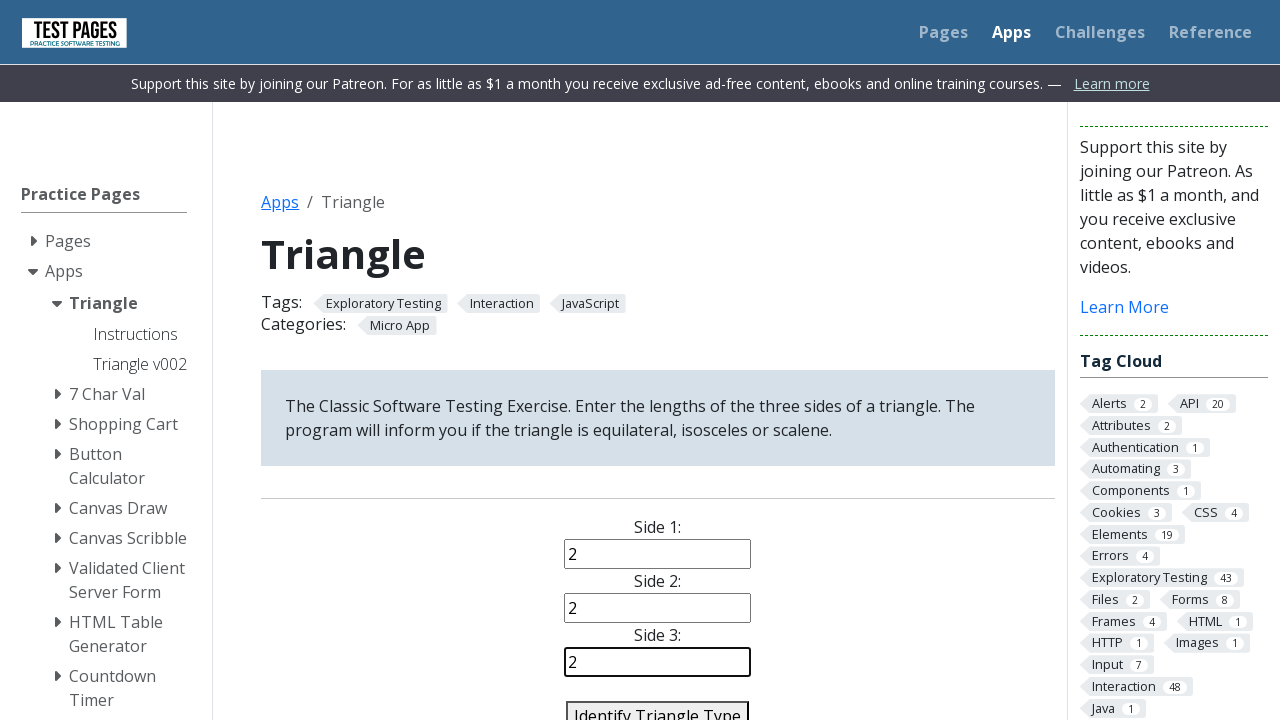

Clicked identify triangle button to classify the triangle at (658, 705) on #identify-triangle-action
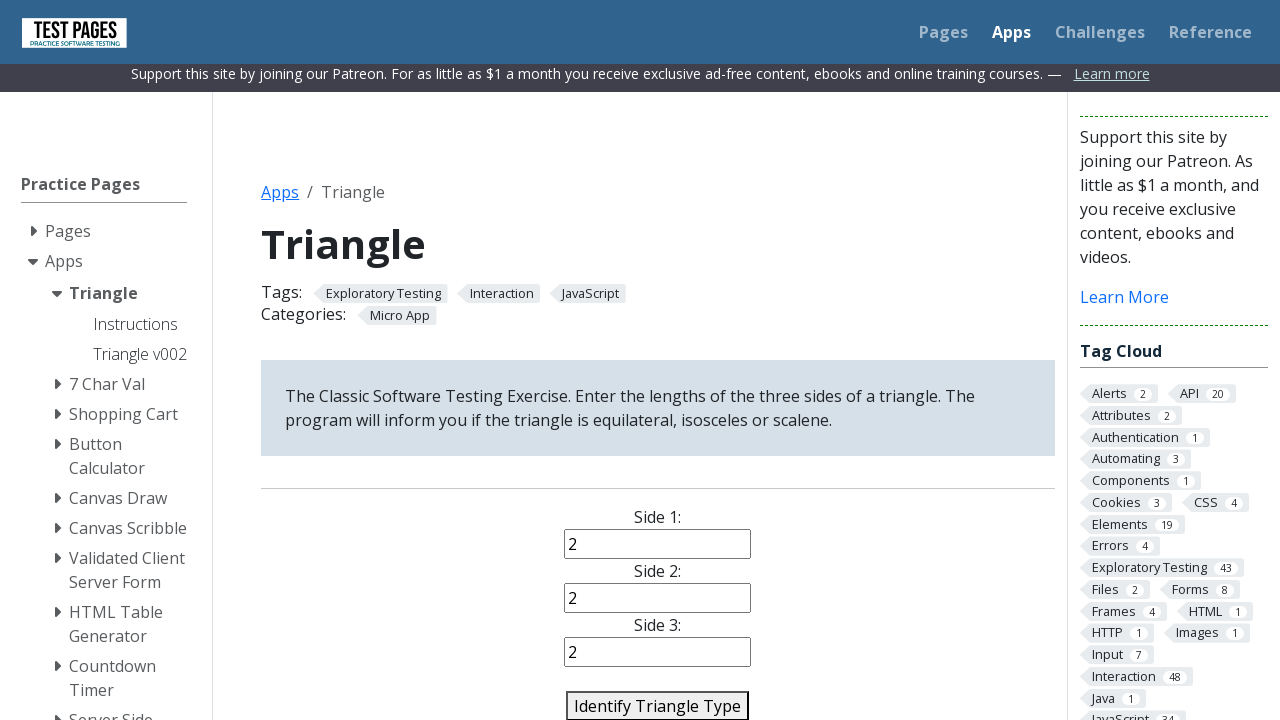

Waited for answer element to appear with triangle classification result
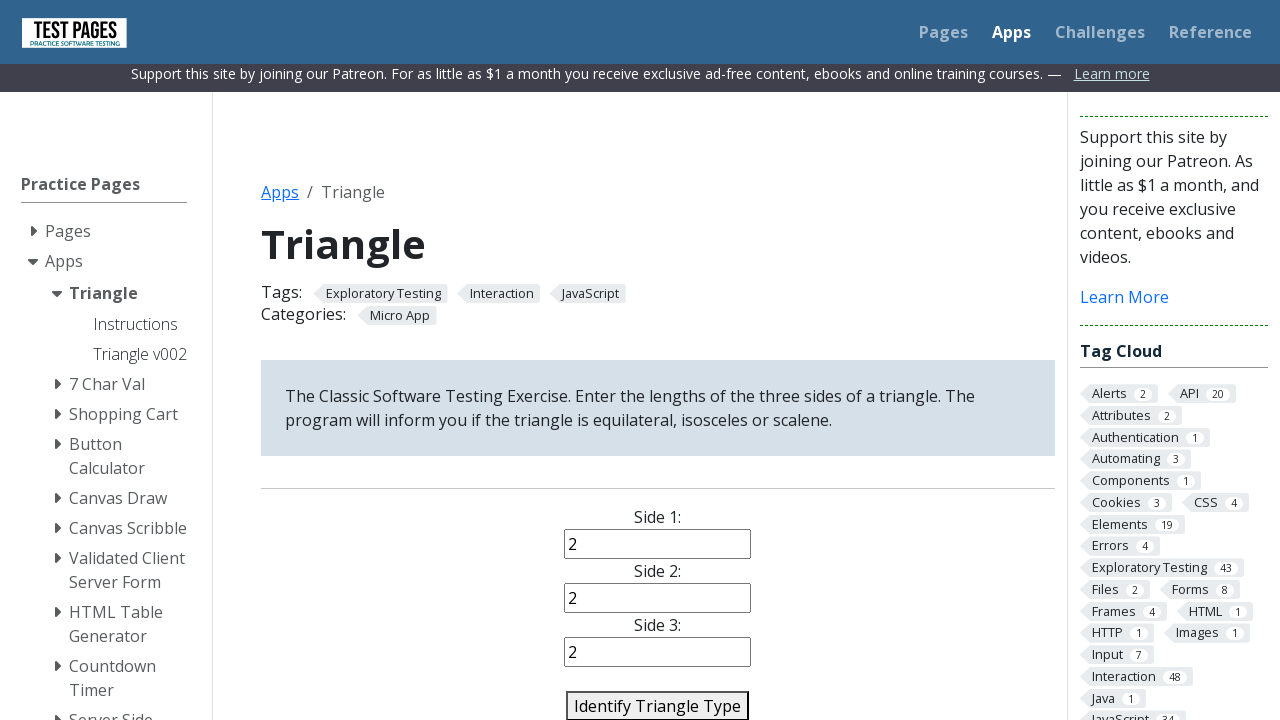

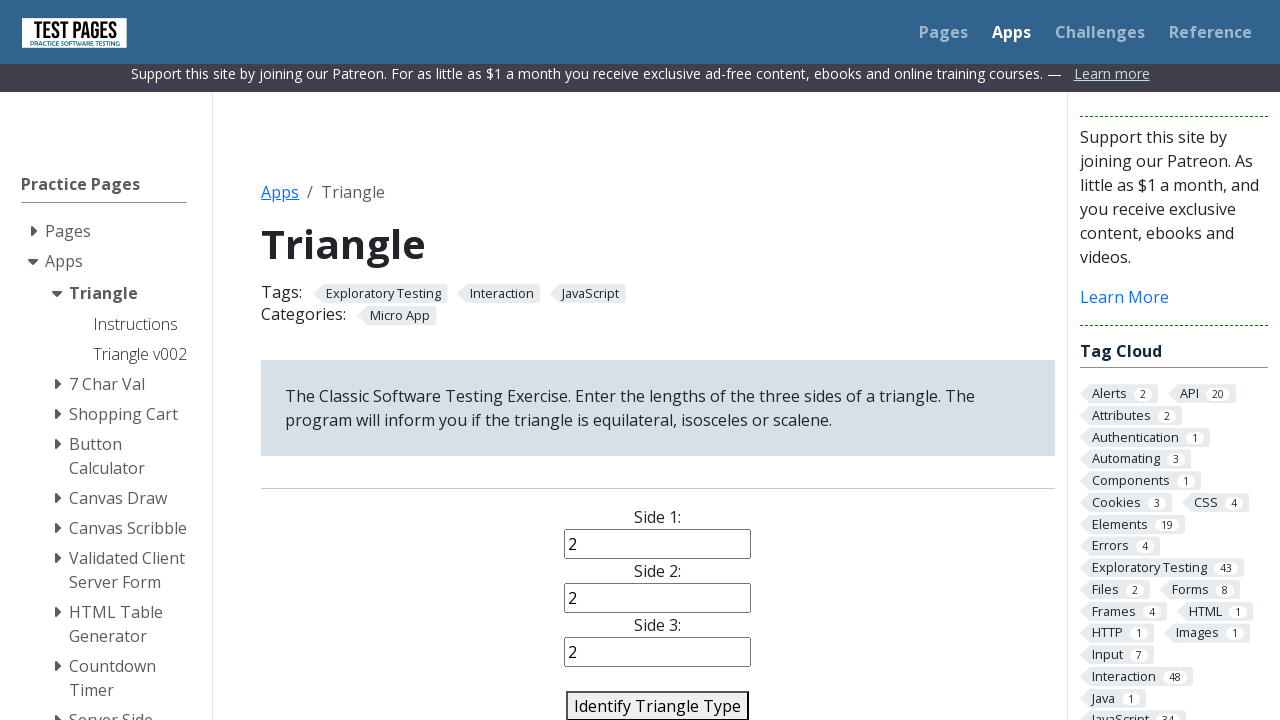